Tests the login and logout functionality of ParaBank online banking by logging in with credentials and then logging out

Starting URL: http://parabank.parasoft.com

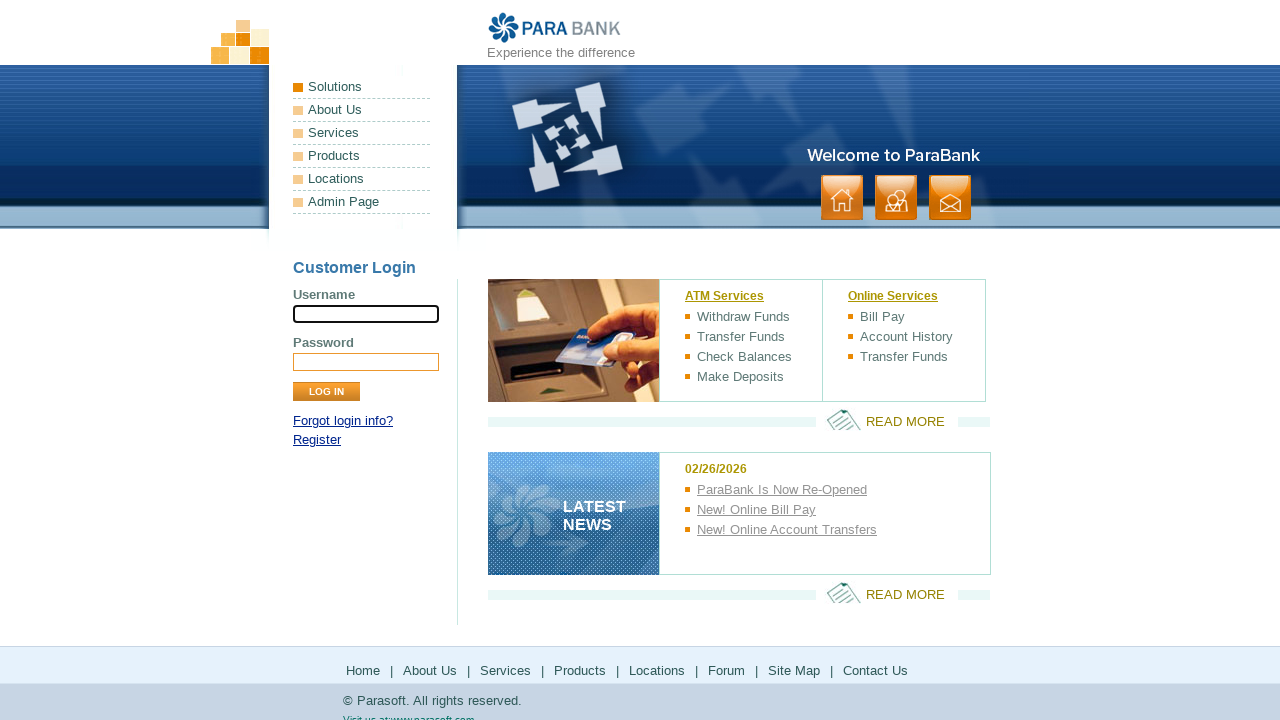

Verified initial page title is 'ParaBank | Welcome | Online Banking'
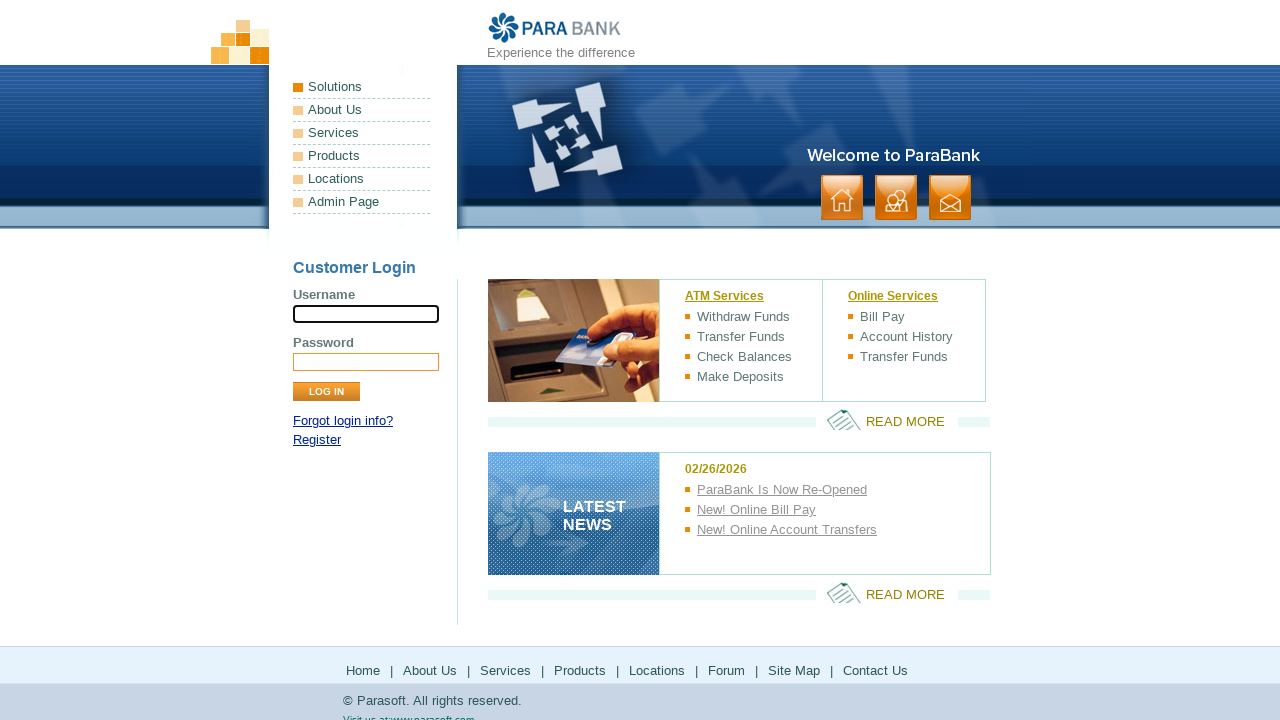

Filled username field with 'john' on input[name='username']
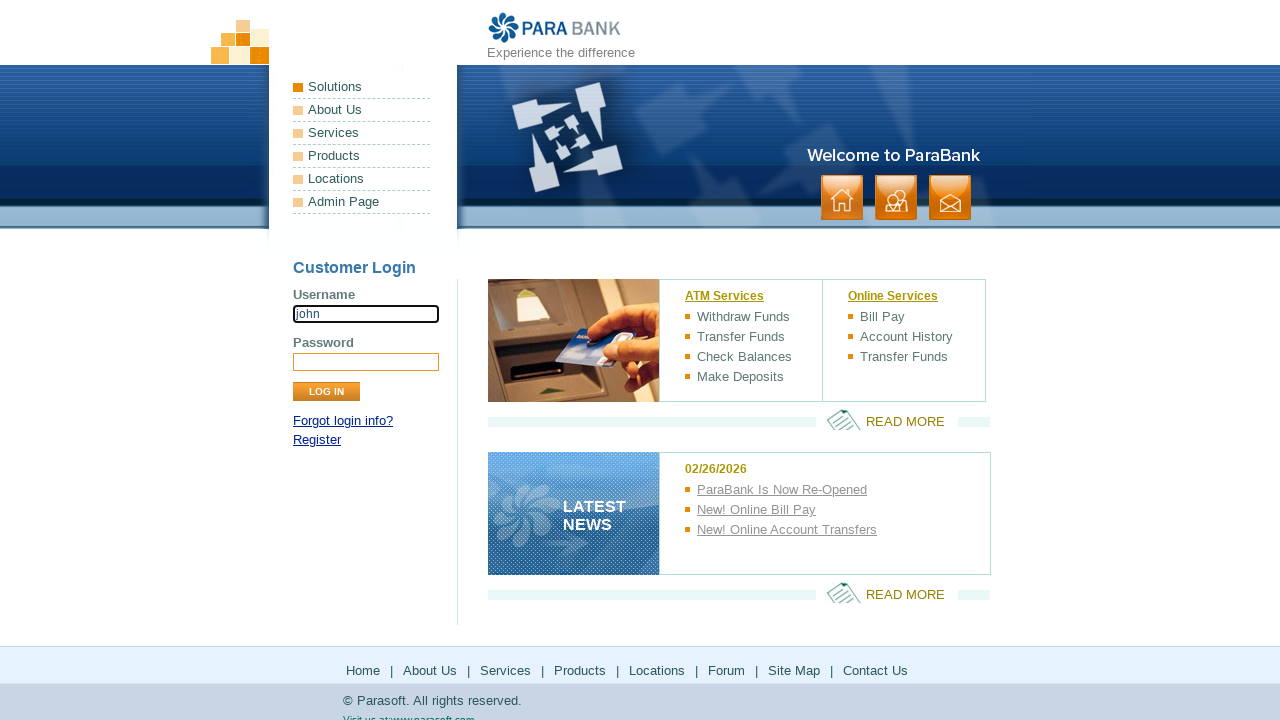

Filled password field with 'demo' on input[name='password']
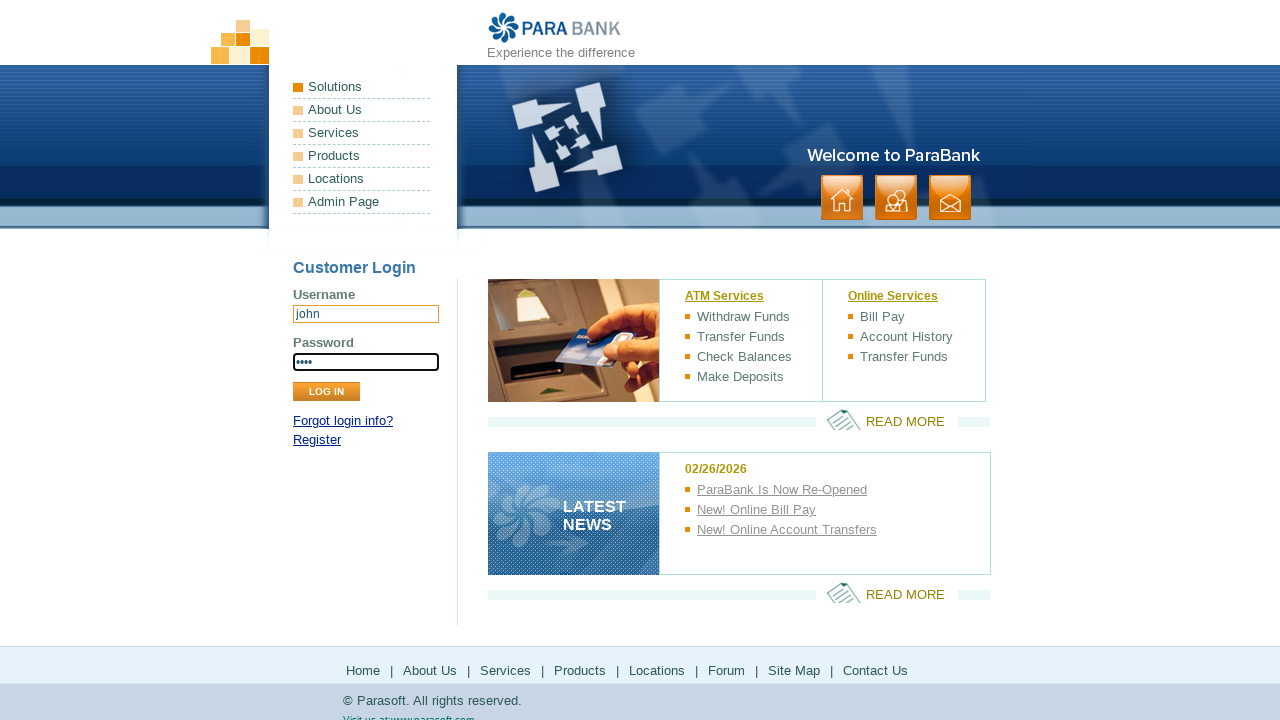

Clicked the Log In button at (326, 392) on input[value='Log In']
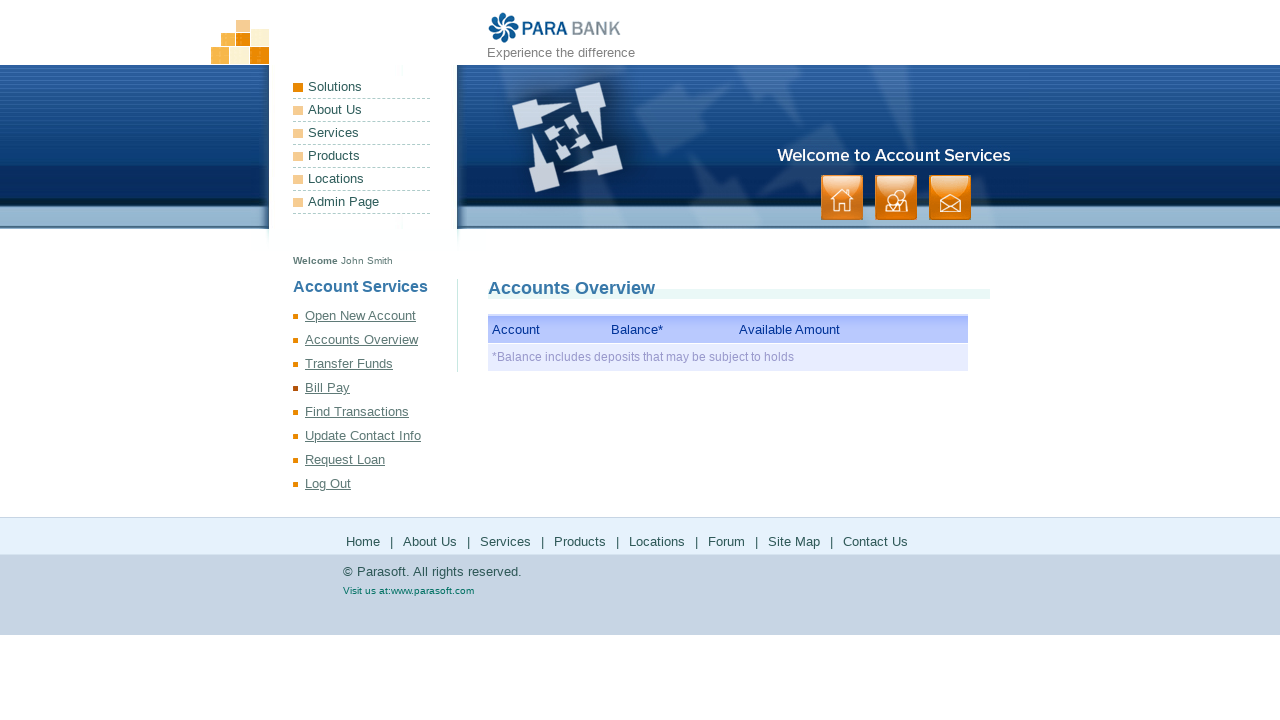

Page load completed after login
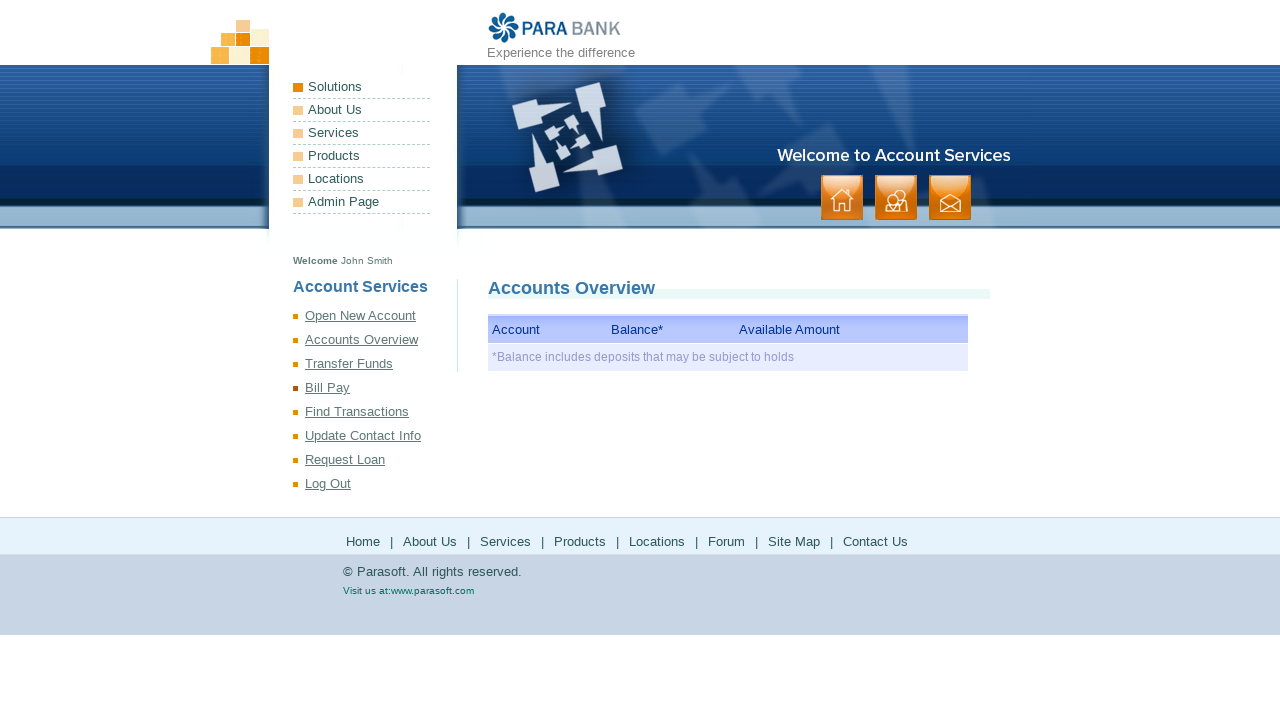

Verified page title is 'ParaBank | Accounts Overview' after successful login
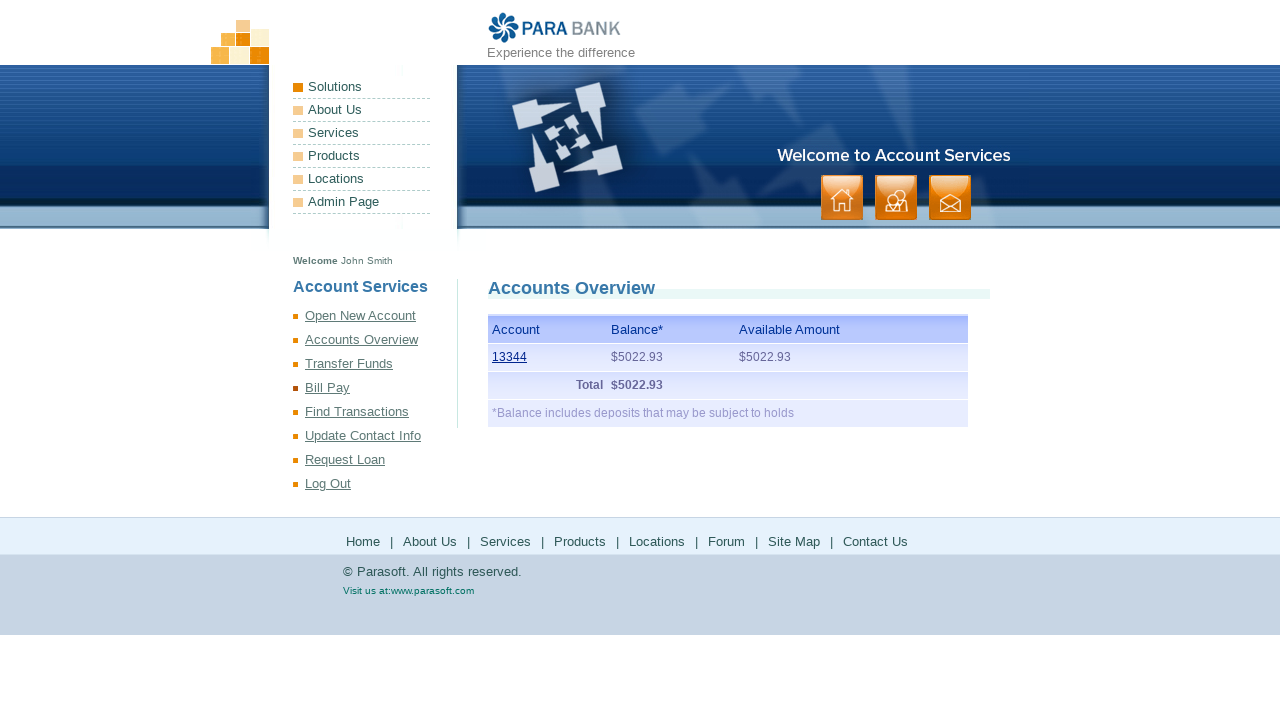

Clicked the Log Out link at (375, 484) on a:has-text('Log Out')
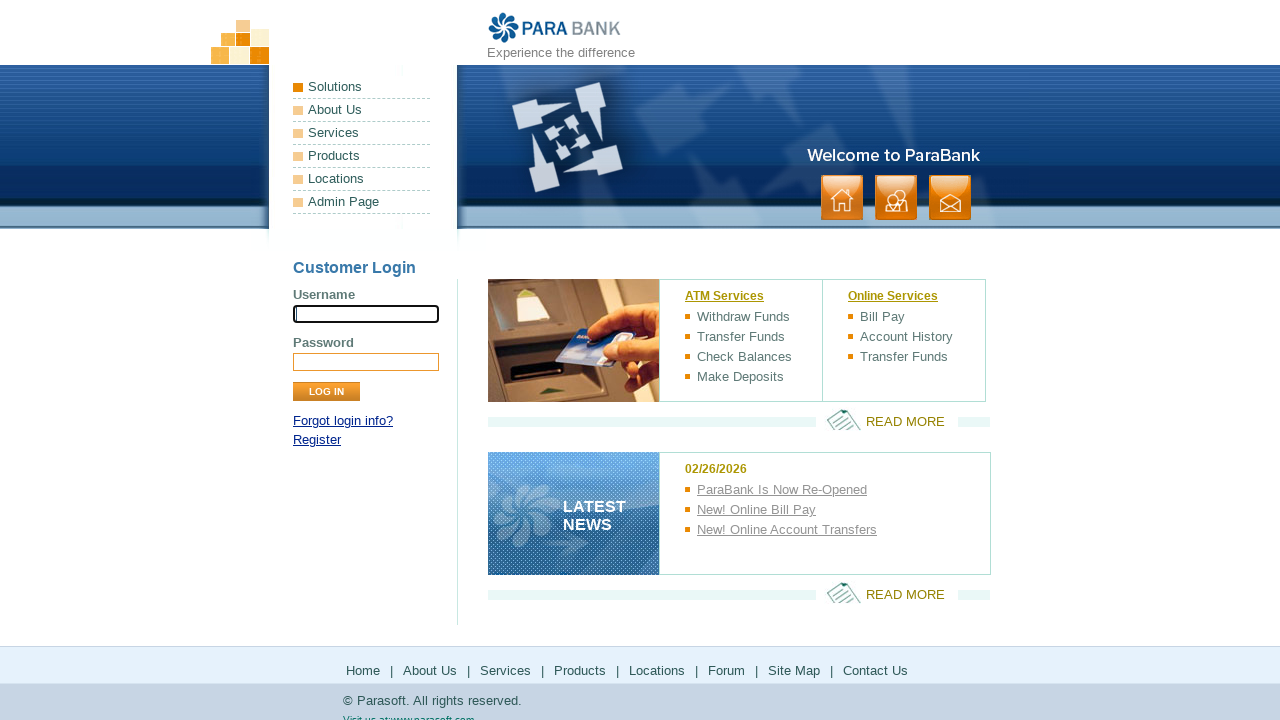

Page load completed after logout
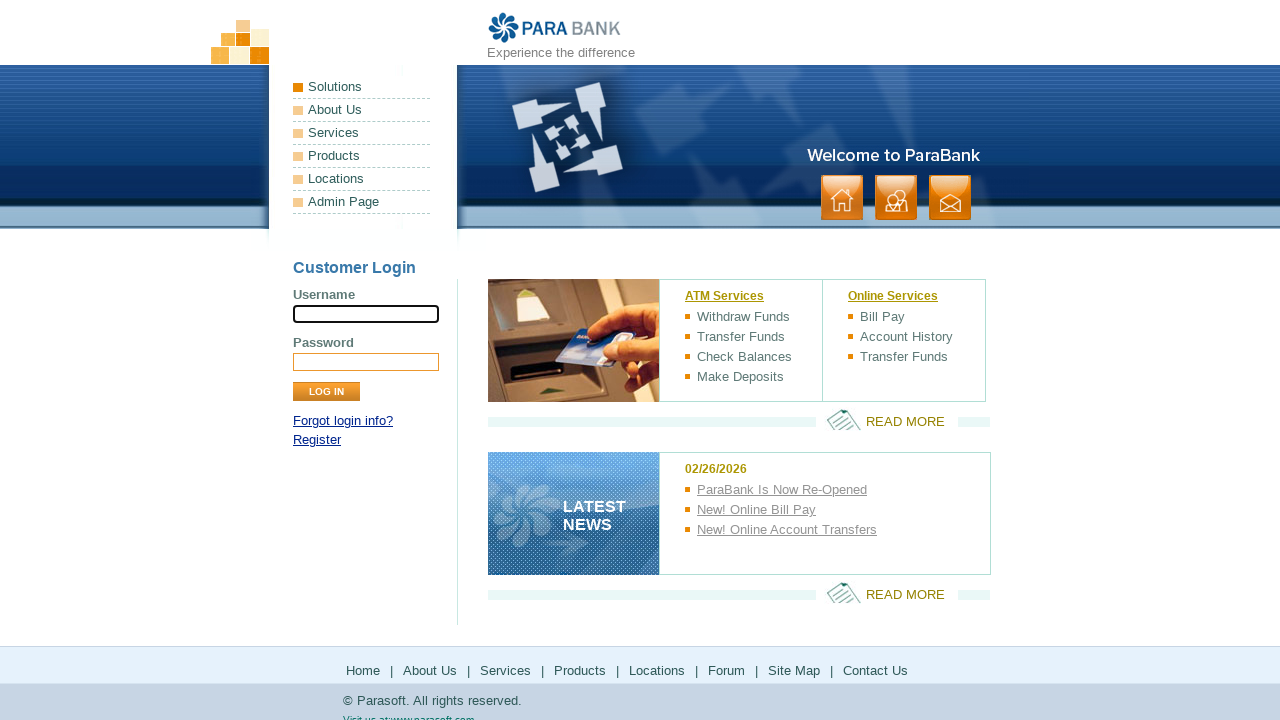

Verified page title is 'ParaBank | Welcome | Online Banking' after successful logout
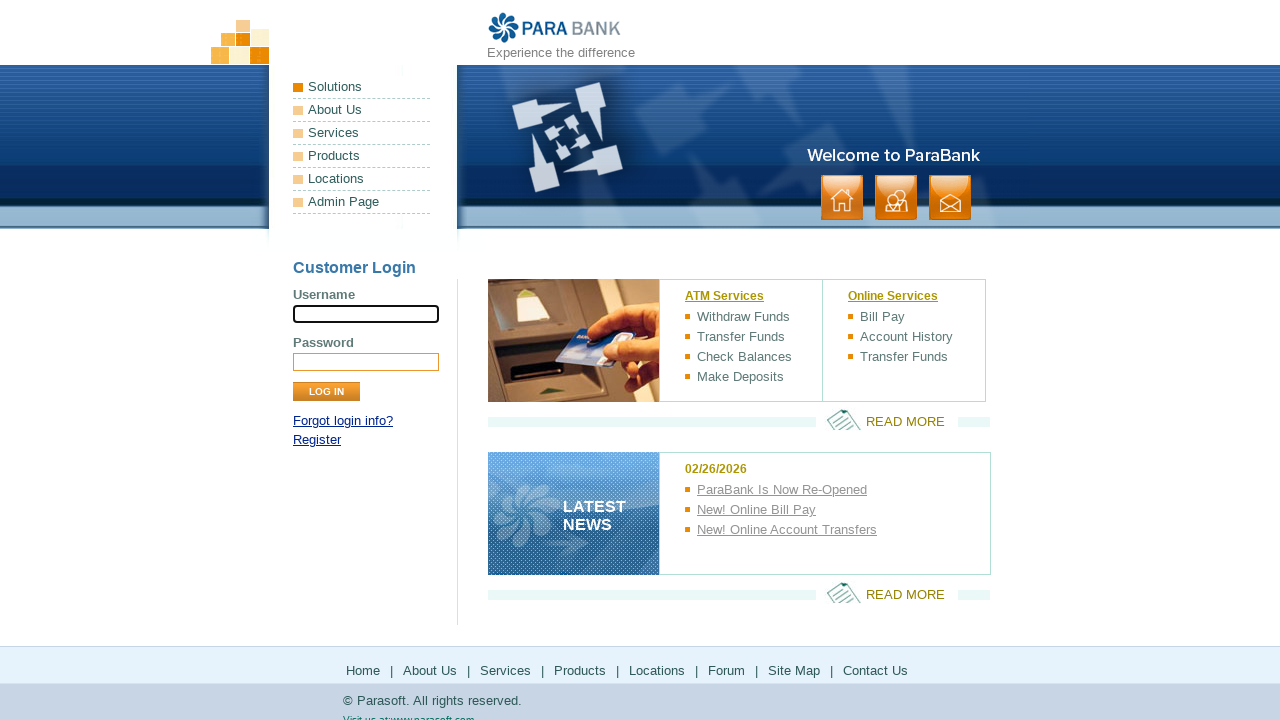

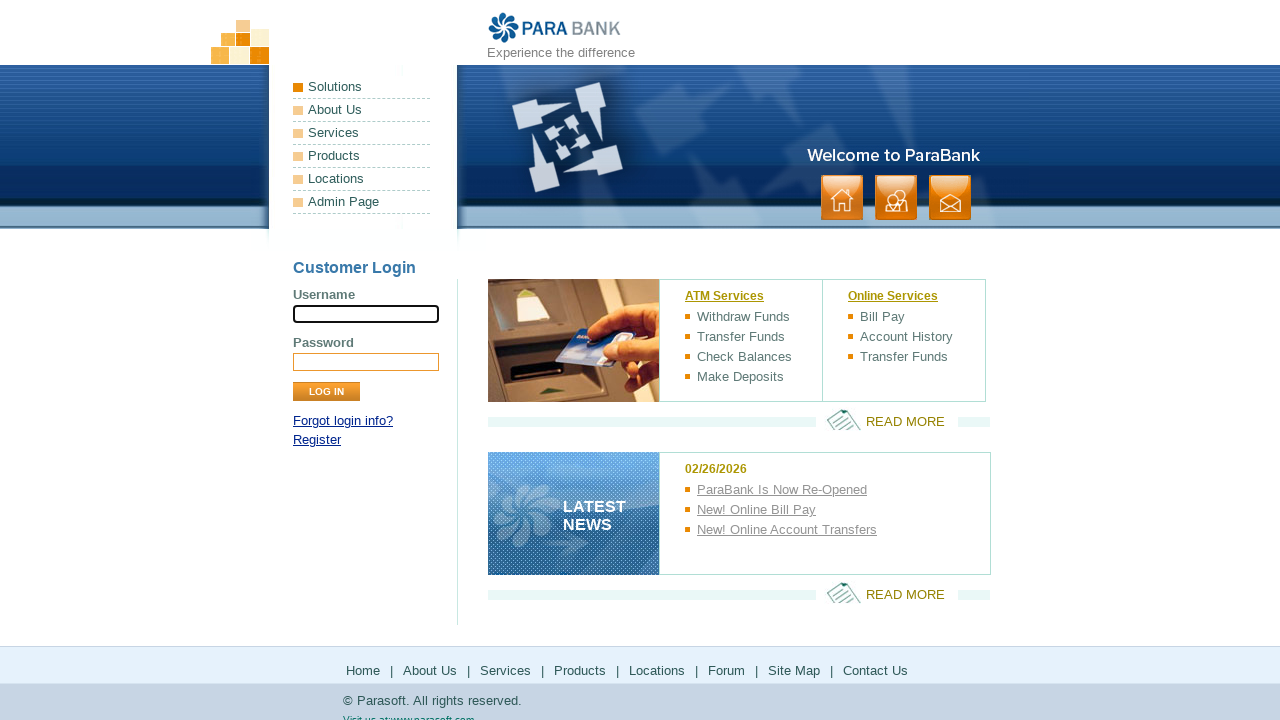